Tests checkbox, radio button, dropdown, and visibility toggle functionality on a practice automation page. Includes checking/unchecking checkboxes, selecting from static and dynamic dropdowns, hiding/showing text boxes, and selecting radio buttons.

Starting URL: https://rahulshettyacademy.com/AutomationPractice/

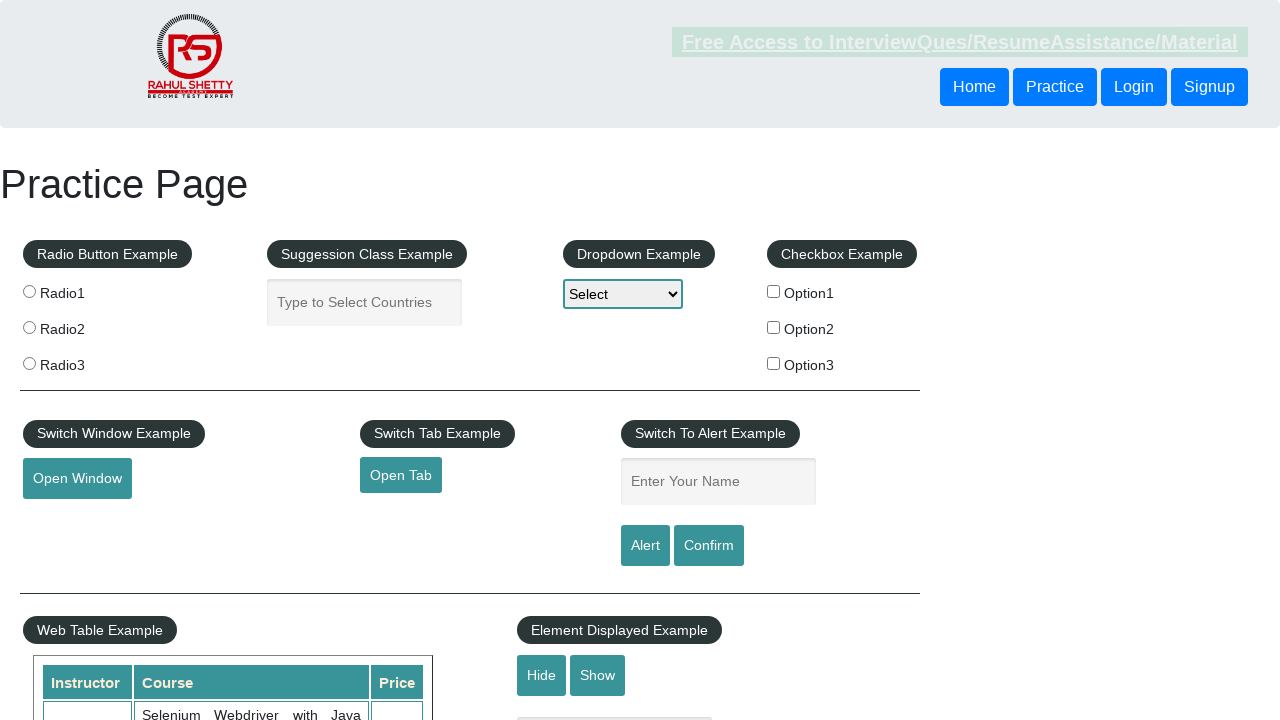

Checked checkbox option1 at (774, 291) on input[type="checkbox"][value="option1"]
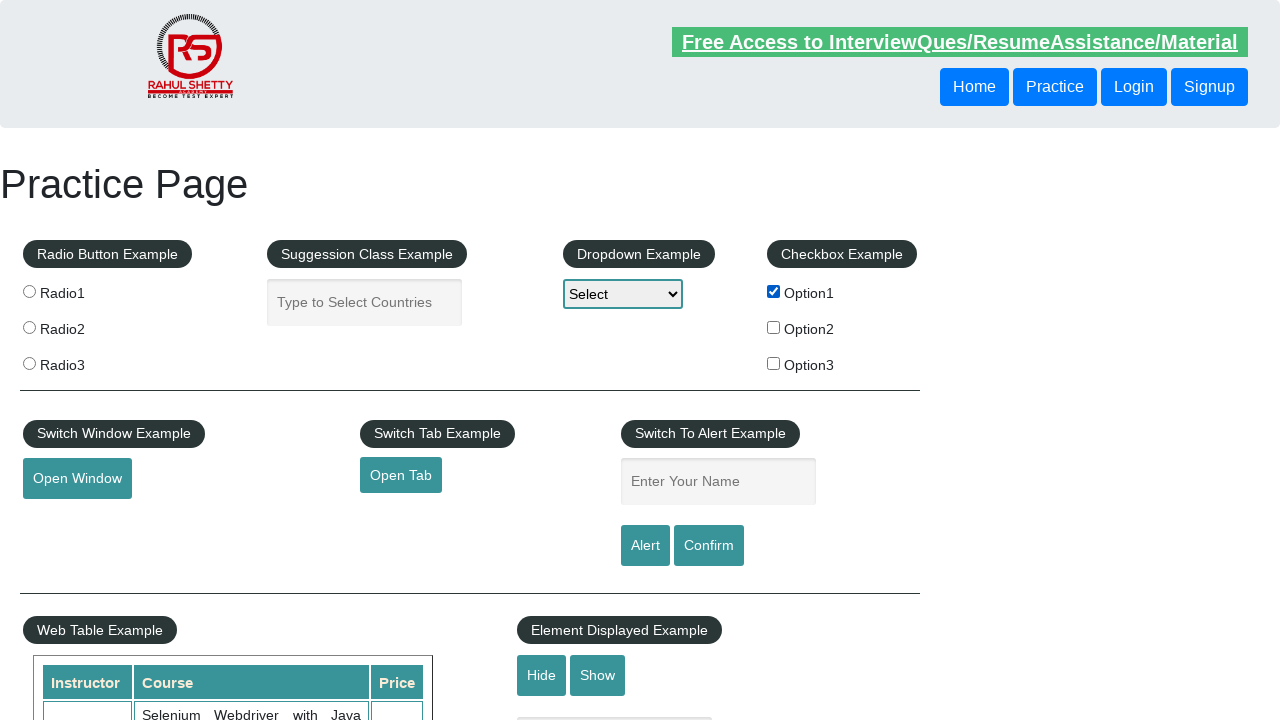

Checked checkbox option2 at (774, 327) on input[type="checkbox"][value="option2"]
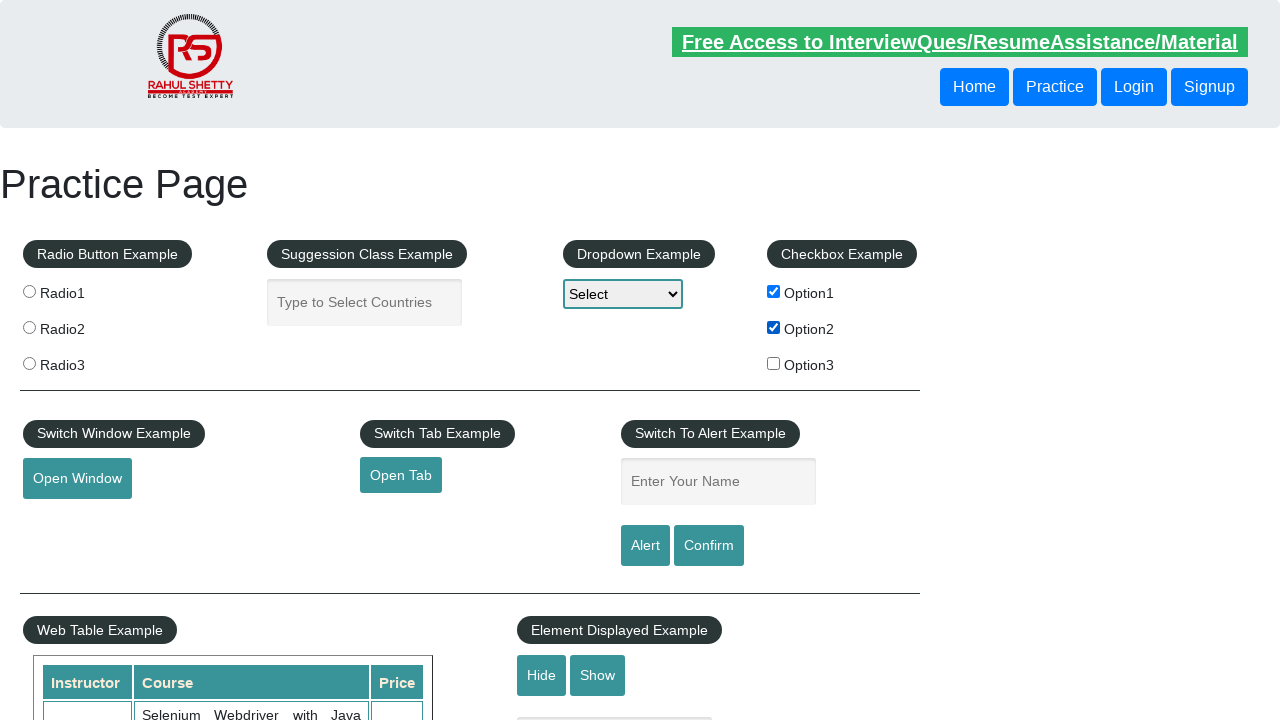

Checked checkbox option3 at (774, 363) on input[type="checkbox"][value="option3"]
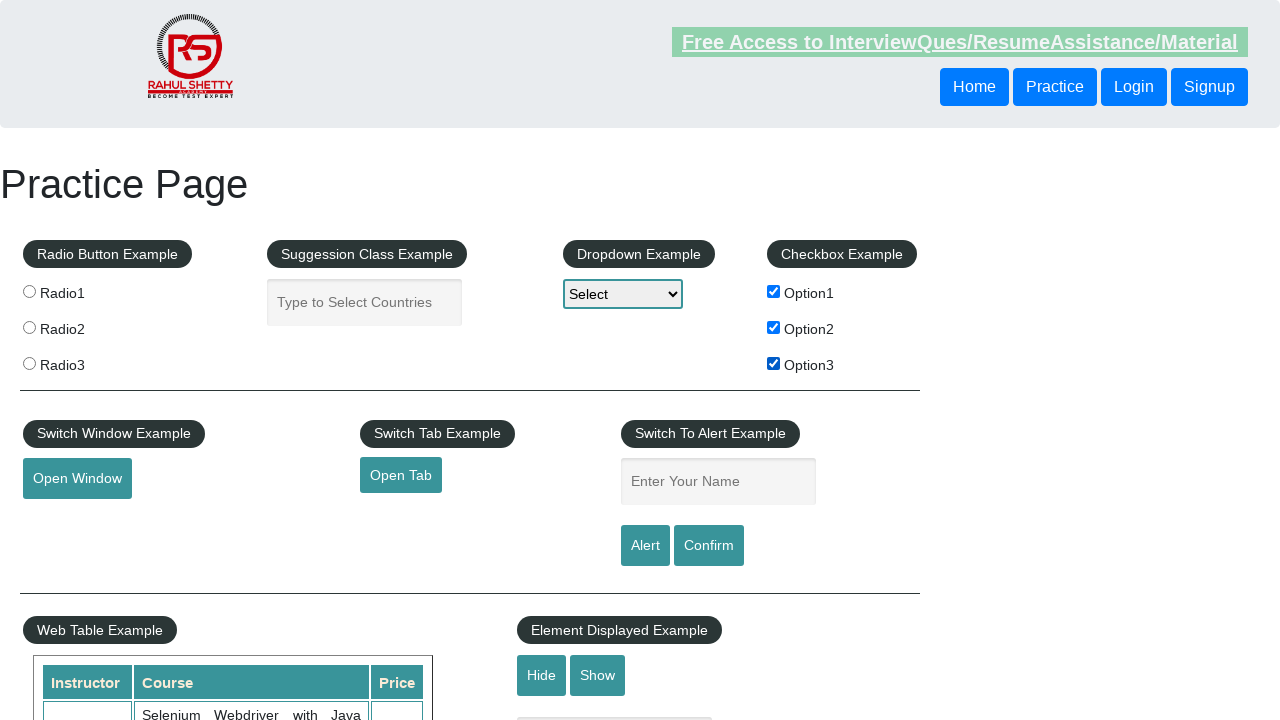

Unchecked checkbox option1 at (774, 291) on input[type="checkbox"][value="option1"]
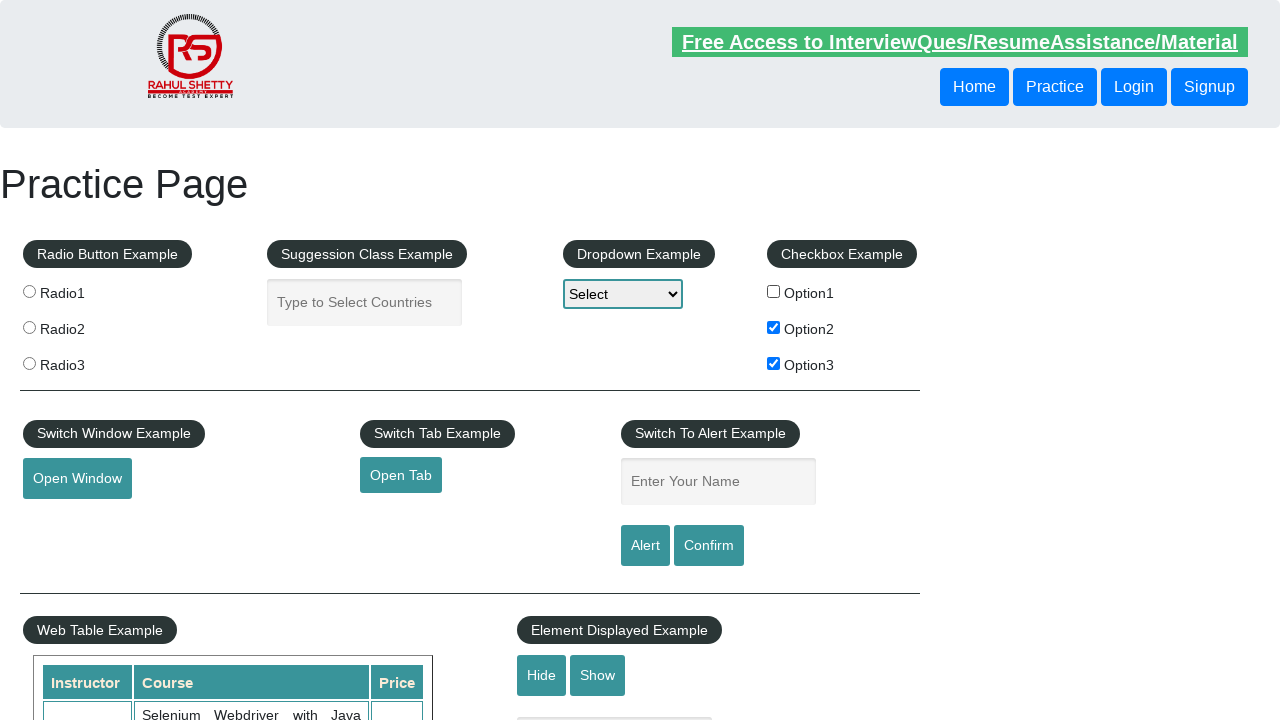

Unchecked checkbox option2 by ID at (774, 327) on #checkBoxOption2
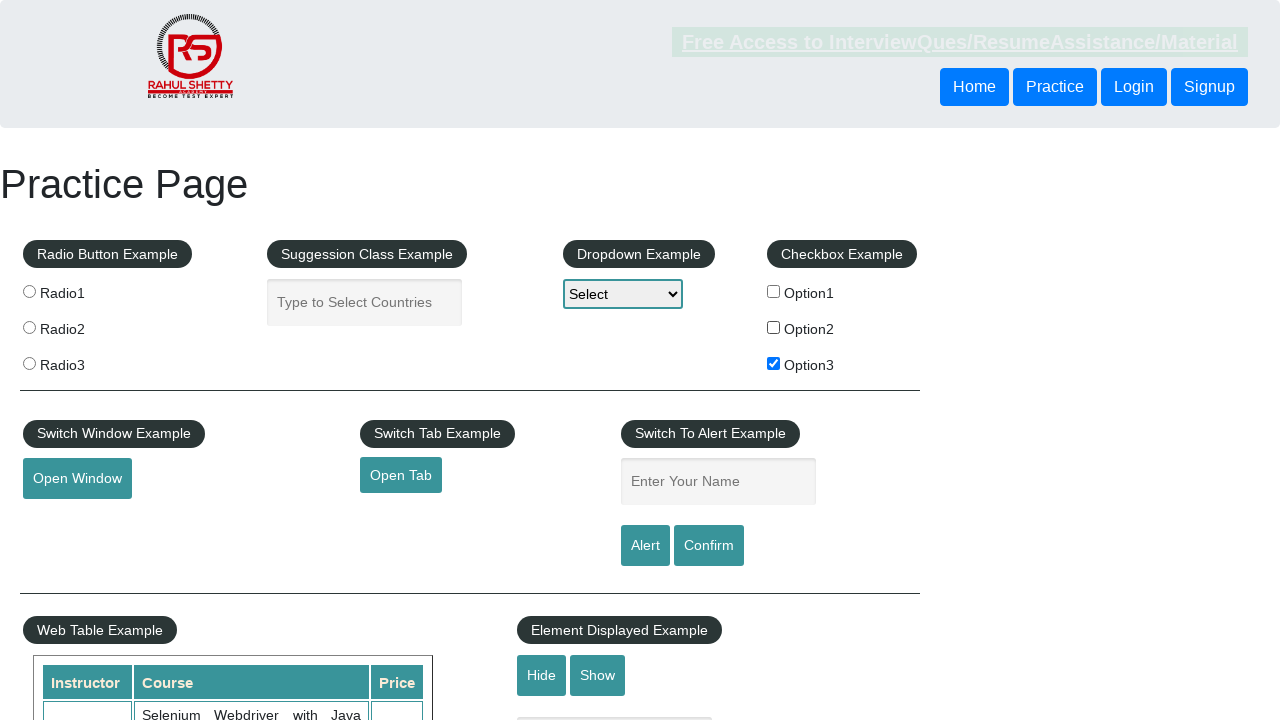

Selected option1 from static dropdown on #dropdown-class-example
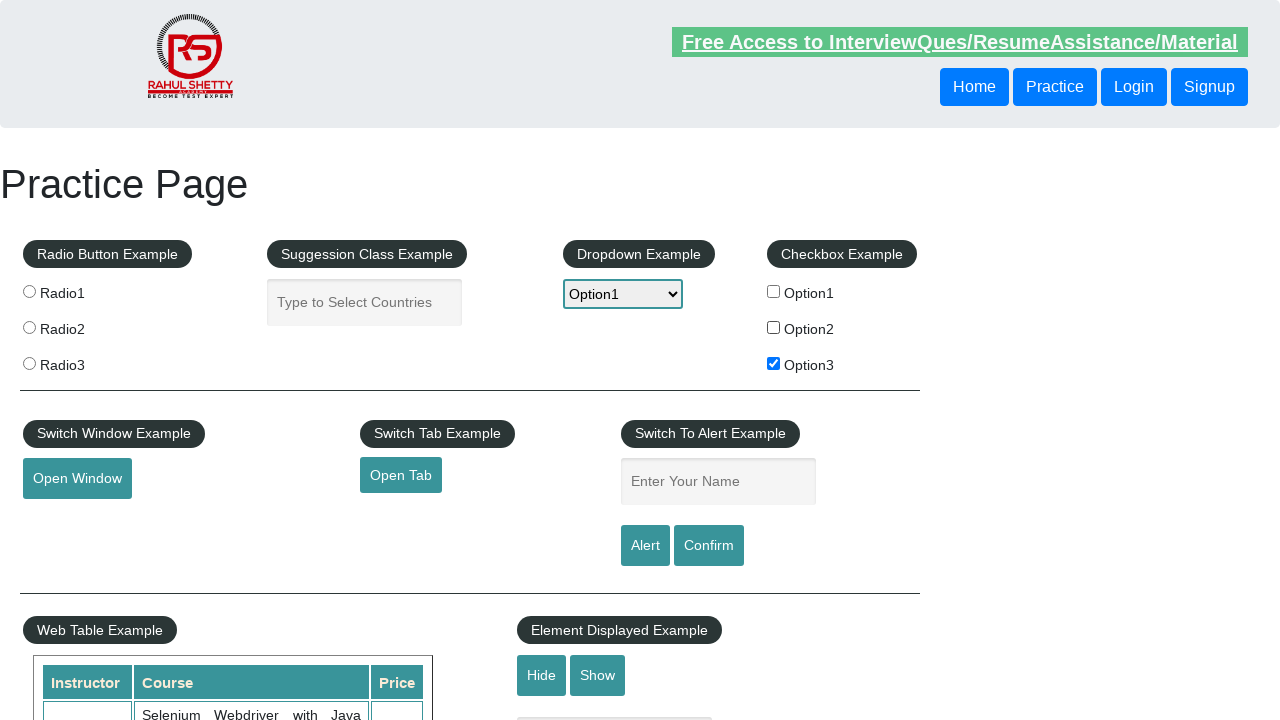

Filled autocomplete field with 'Ind' on #autocomplete
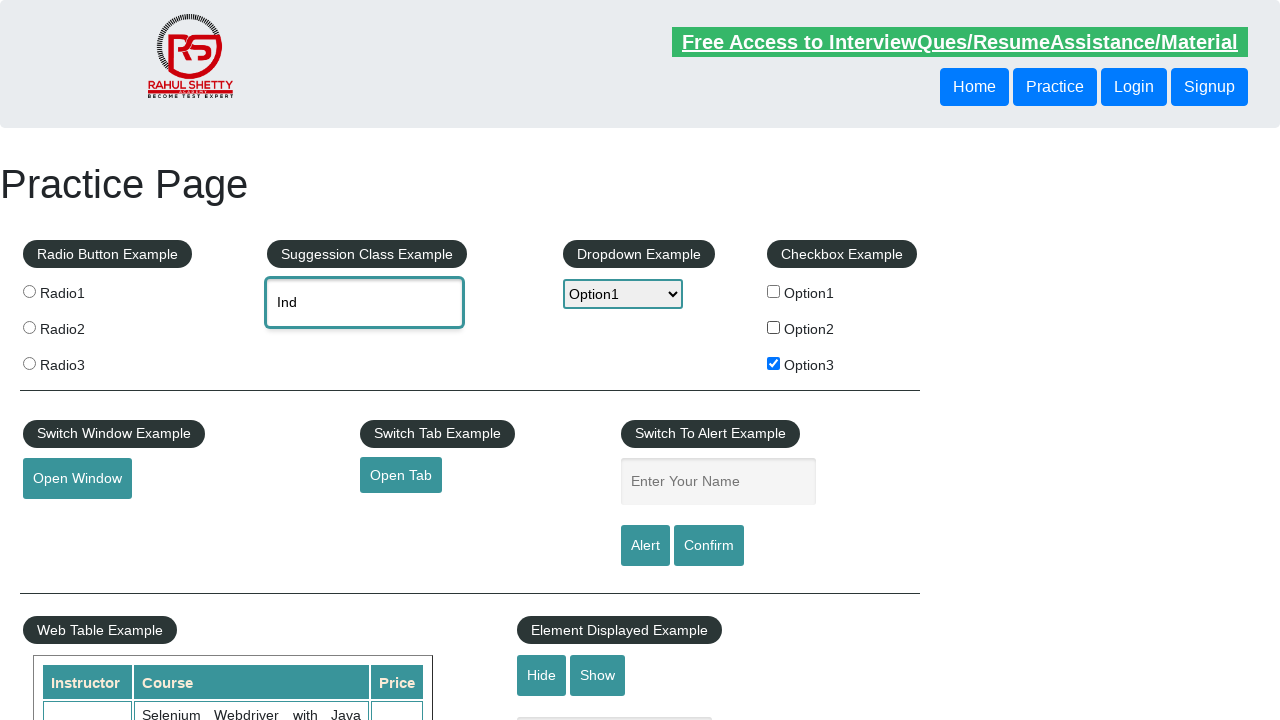

Dynamic dropdown menu items loaded
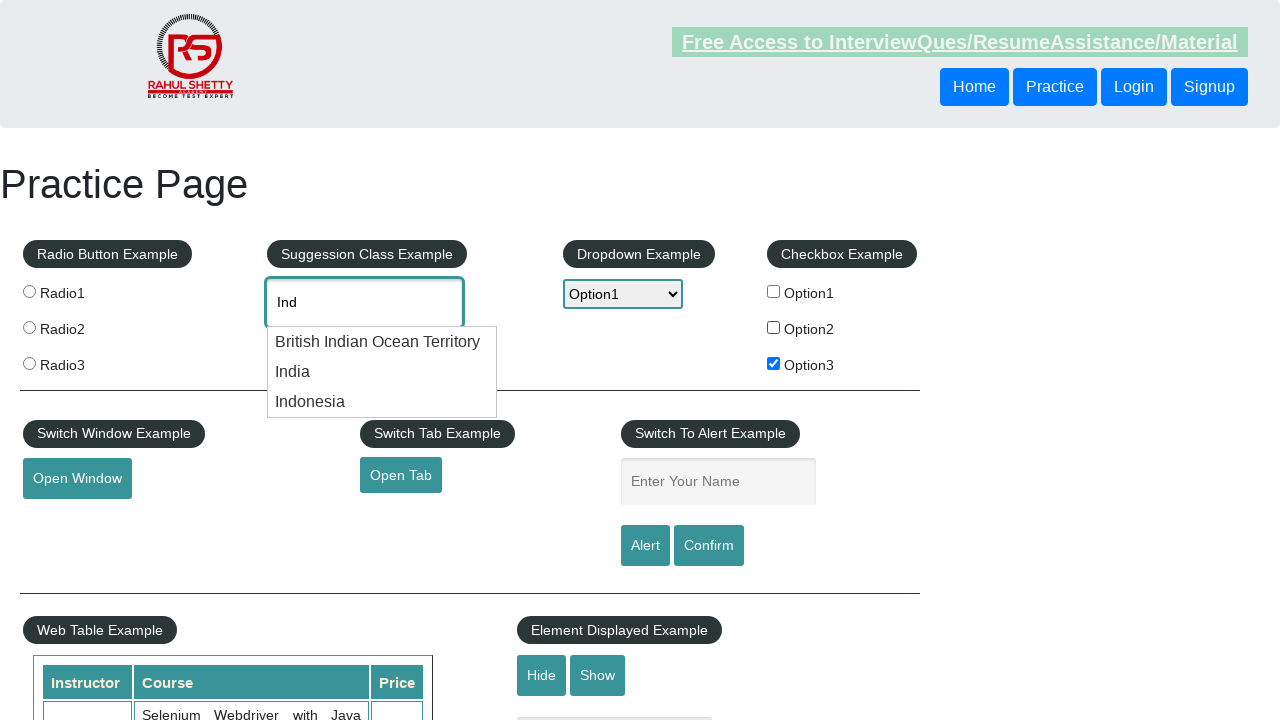

Selected India from dynamic dropdown at (382, 342) on .ui-menu-item div:has-text("India")
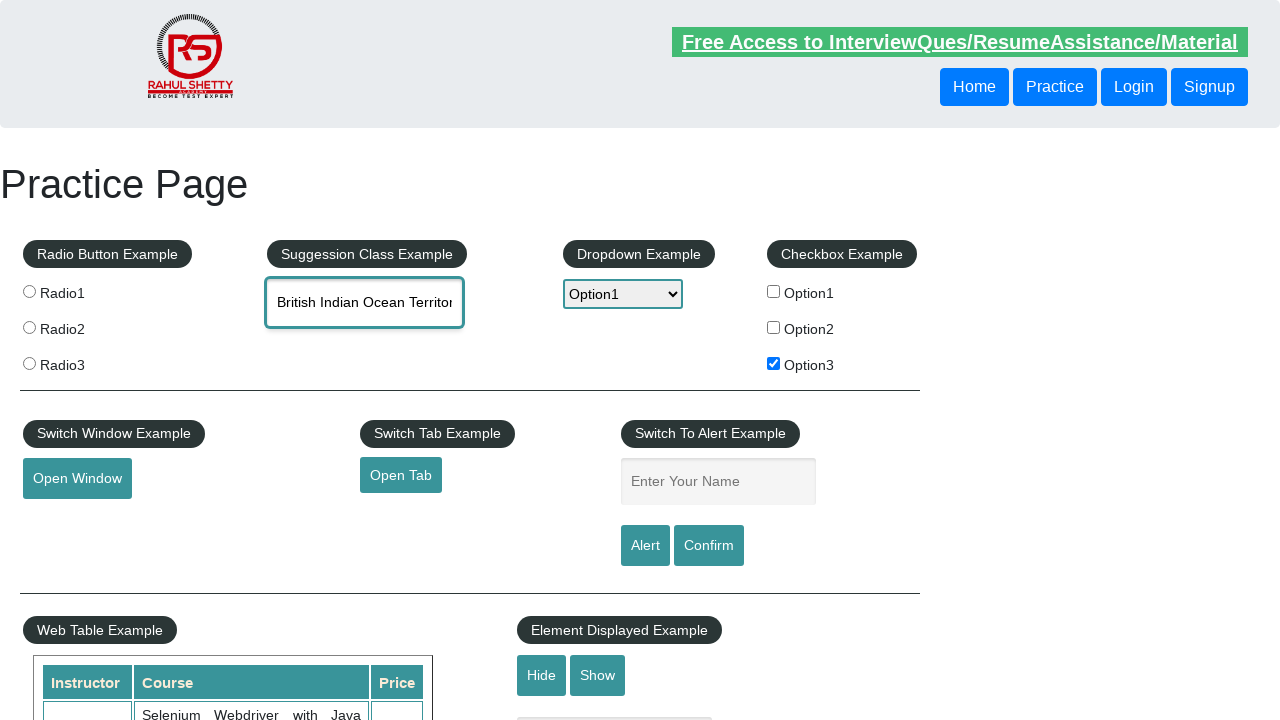

Verified displayed-text element is visible
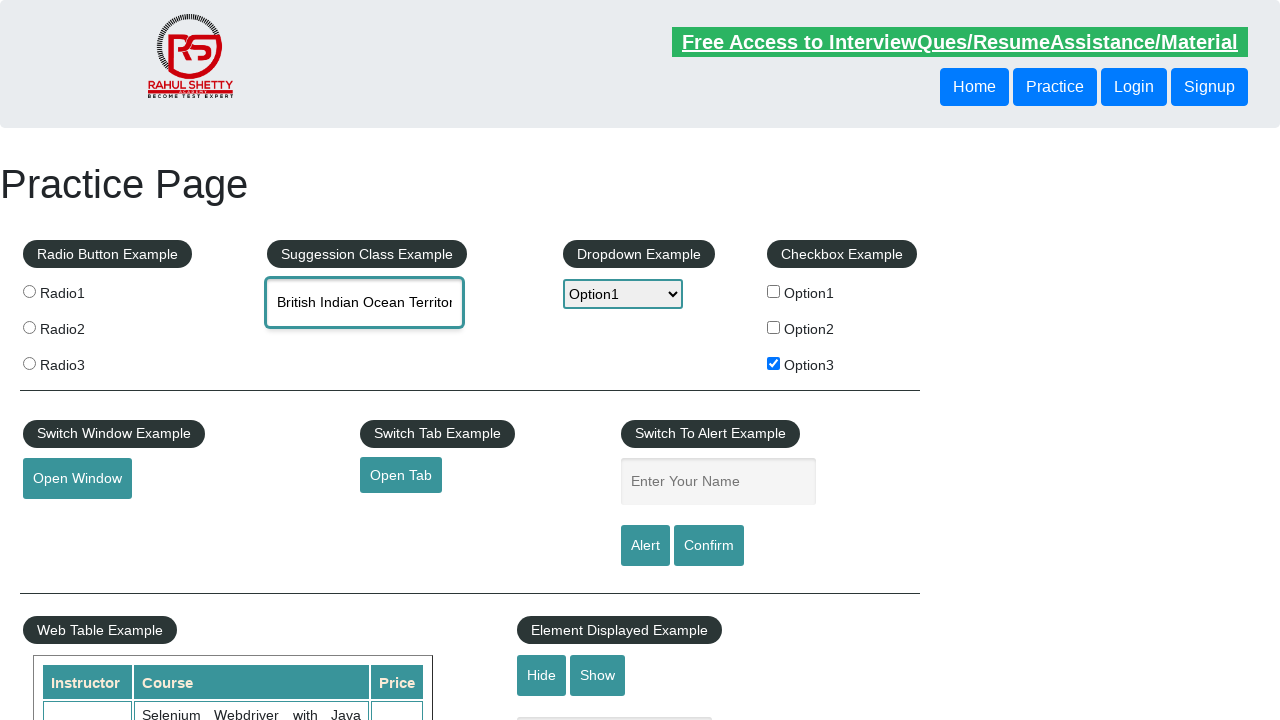

Clicked hide textbox button at (542, 675) on #hide-textbox
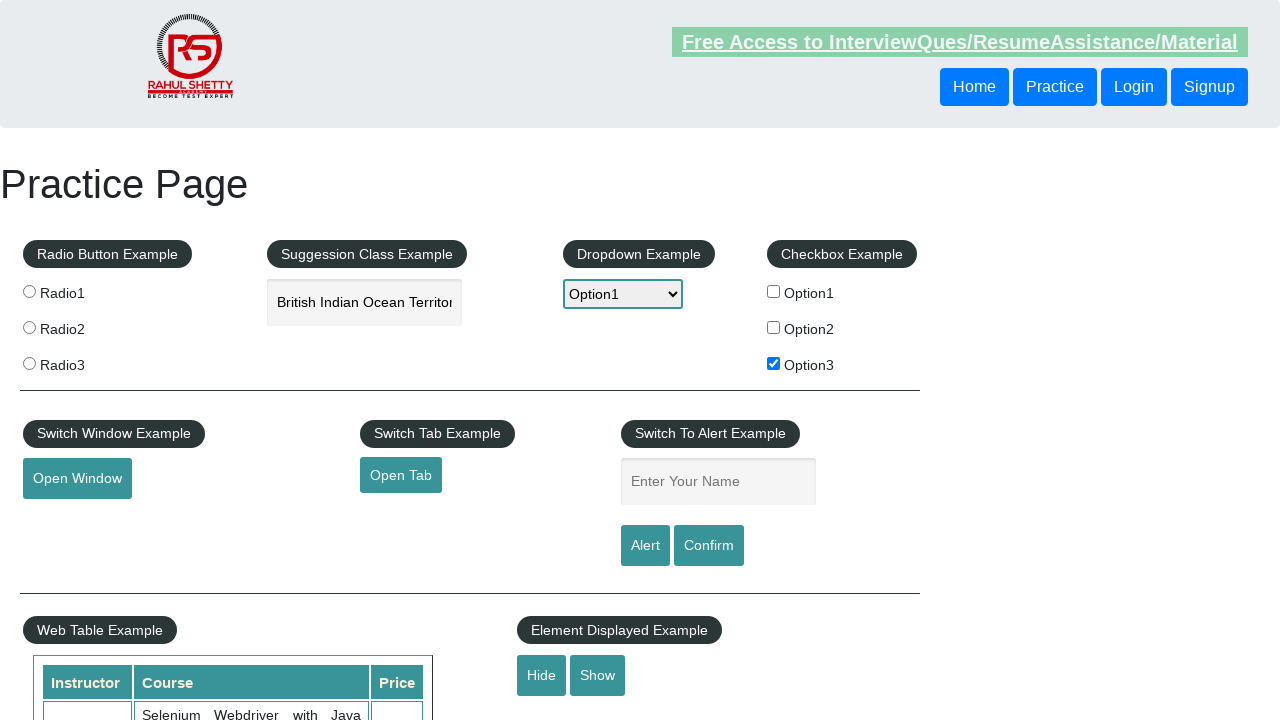

Verified displayed-text element is hidden
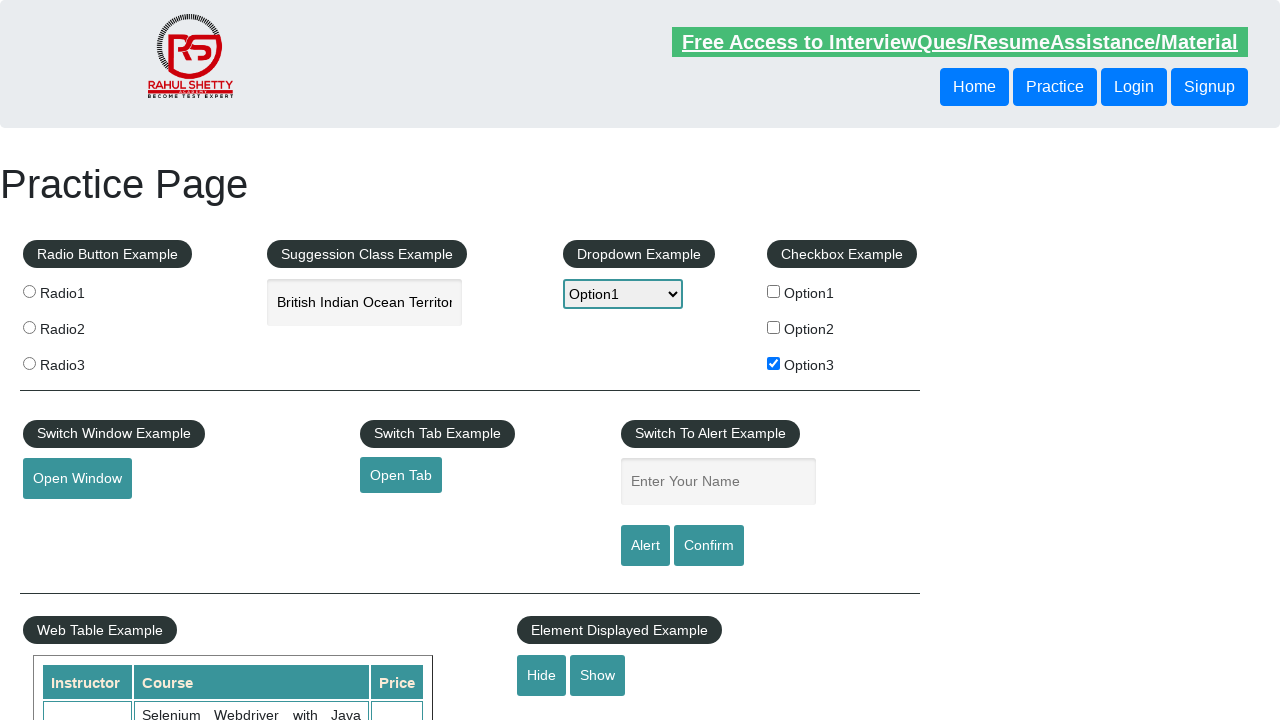

Clicked show textbox button at (598, 675) on #show-textbox
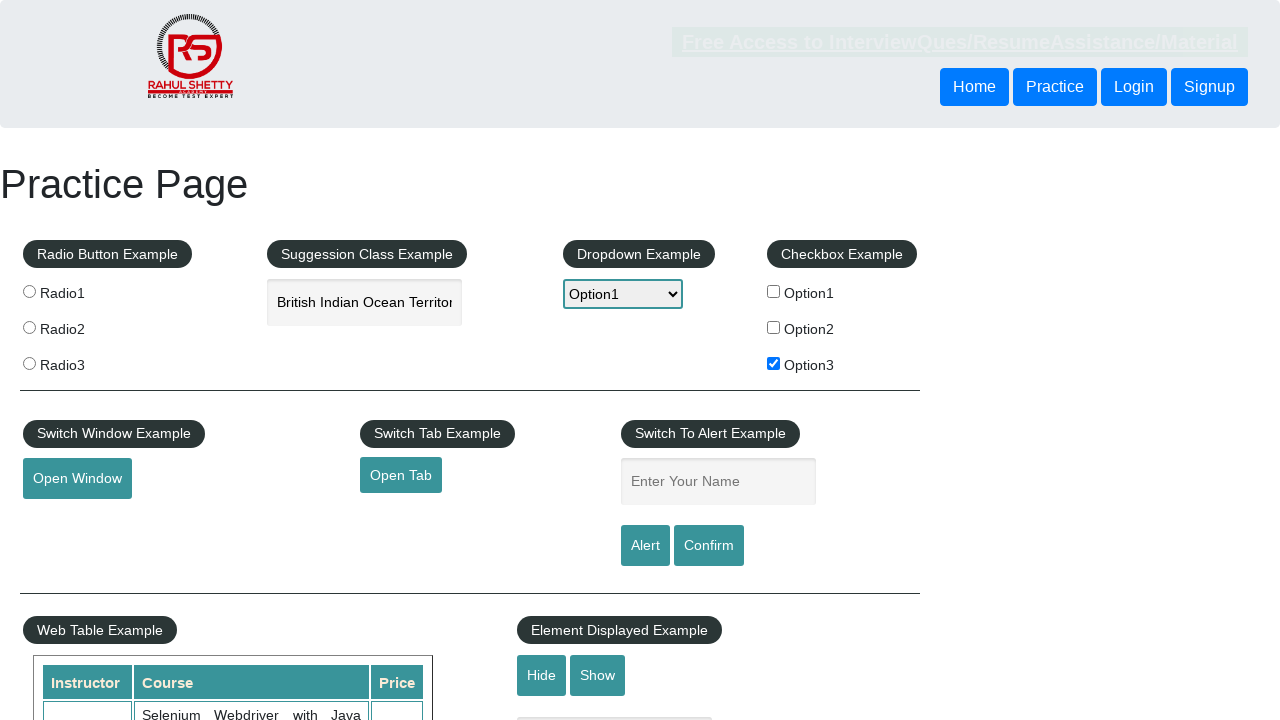

Verified displayed-text element is visible again
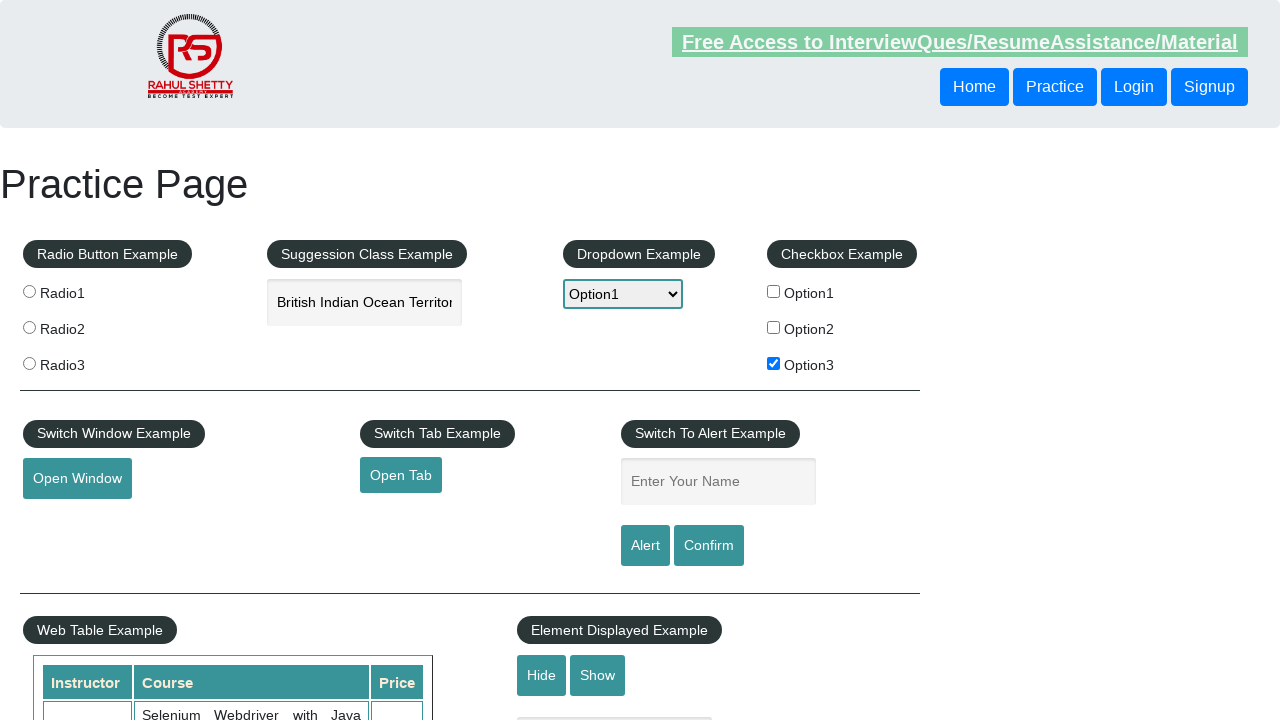

Selected radio button option 3 at (29, 363) on [value="radio3"]
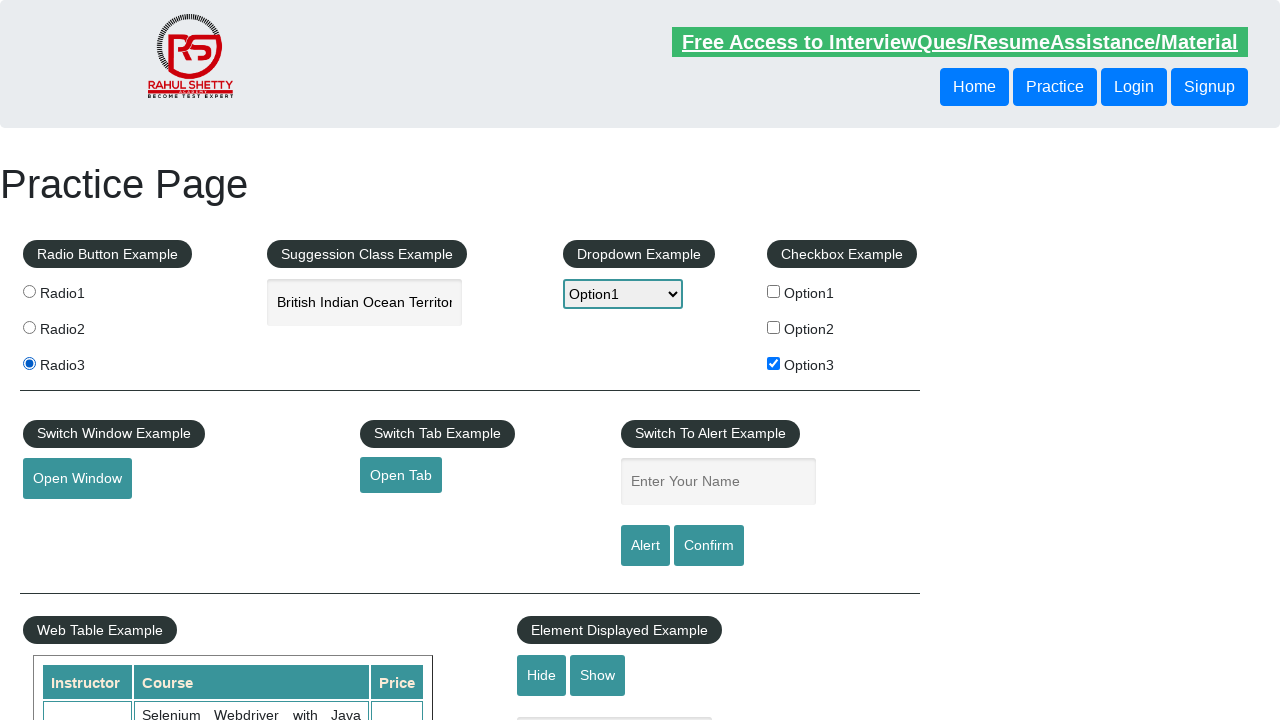

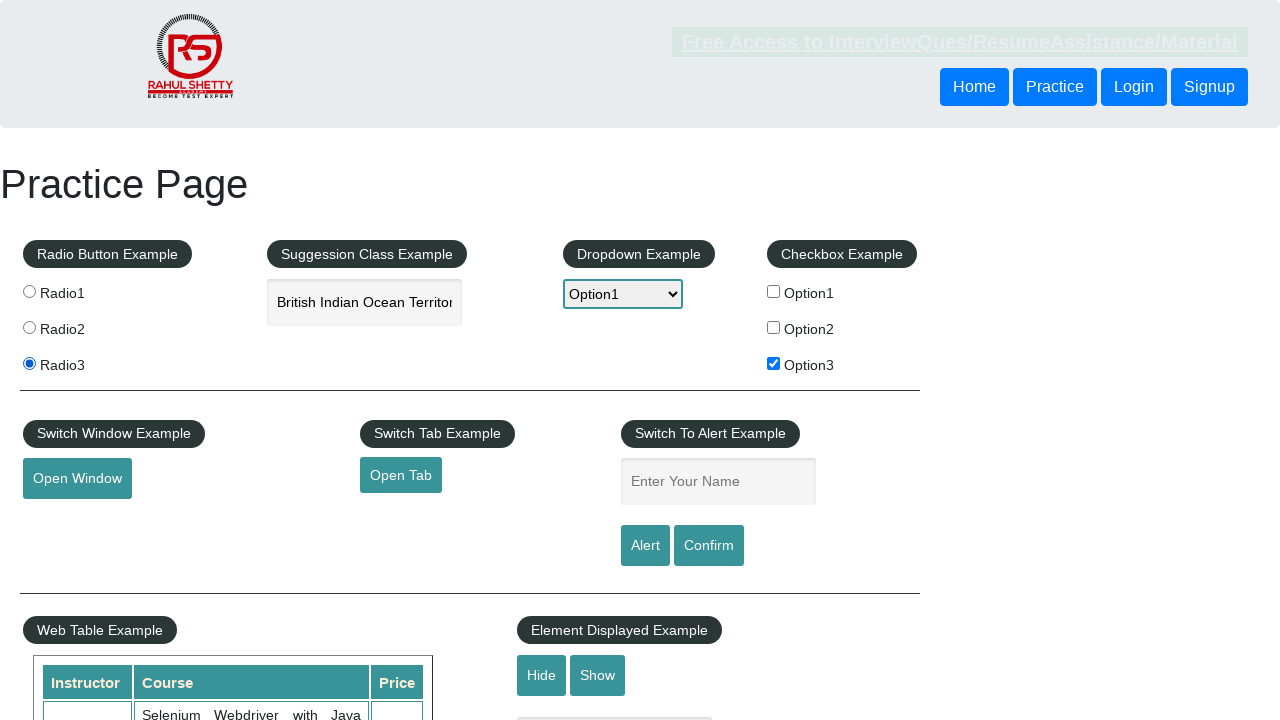